Tests selecting an option from a dropdown list by iterating through options and clicking the desired one, then verifying the selection was made correctly

Starting URL: http://the-internet.herokuapp.com/dropdown

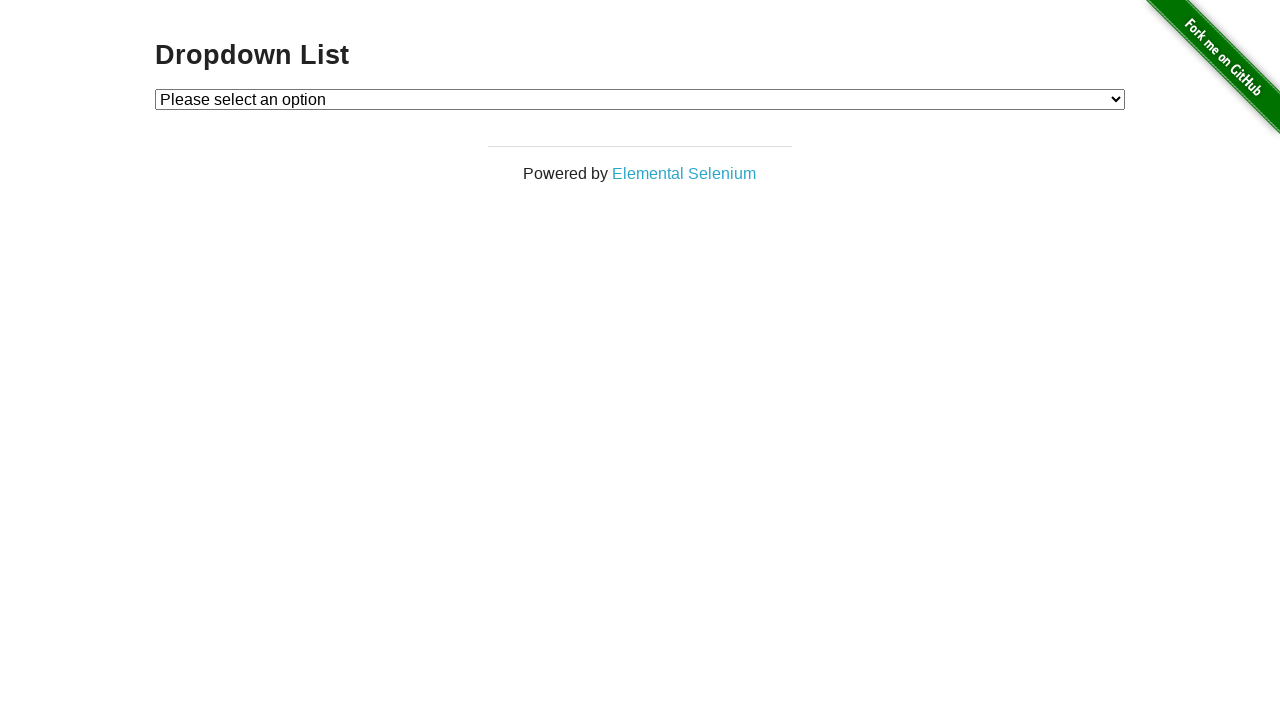

Located the dropdown element
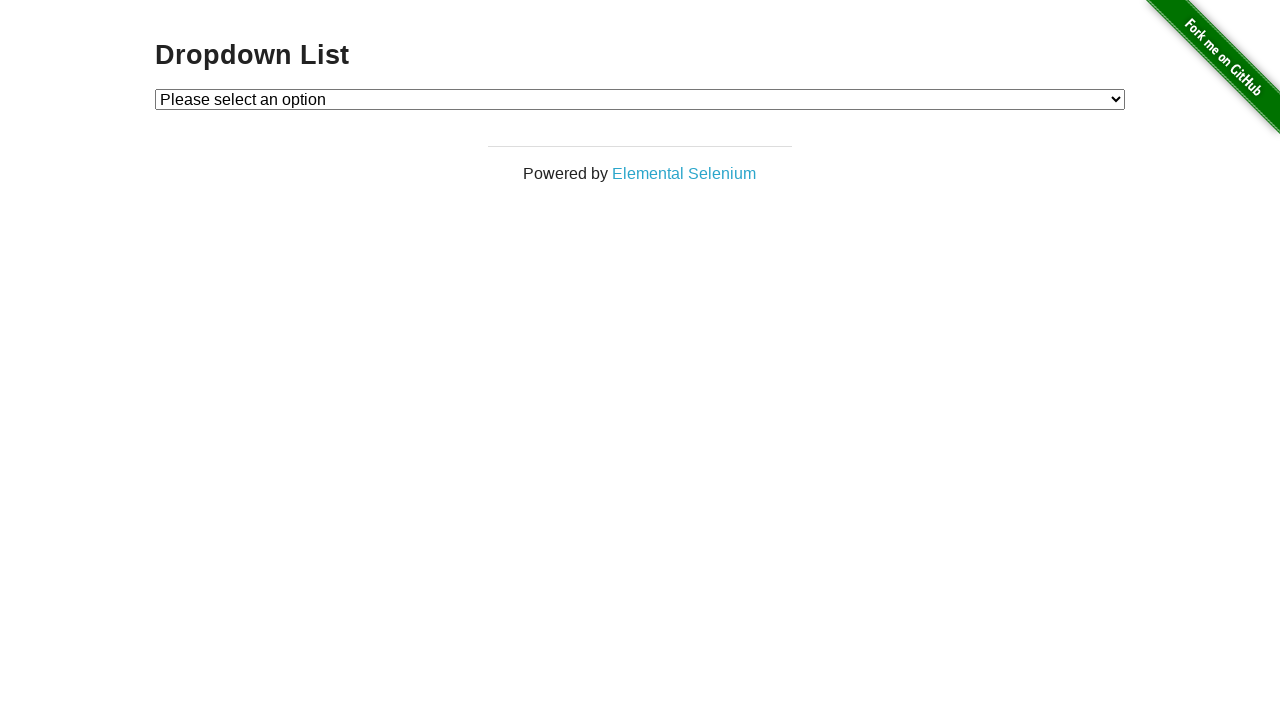

Selected 'Option 1' from the dropdown on #dropdown
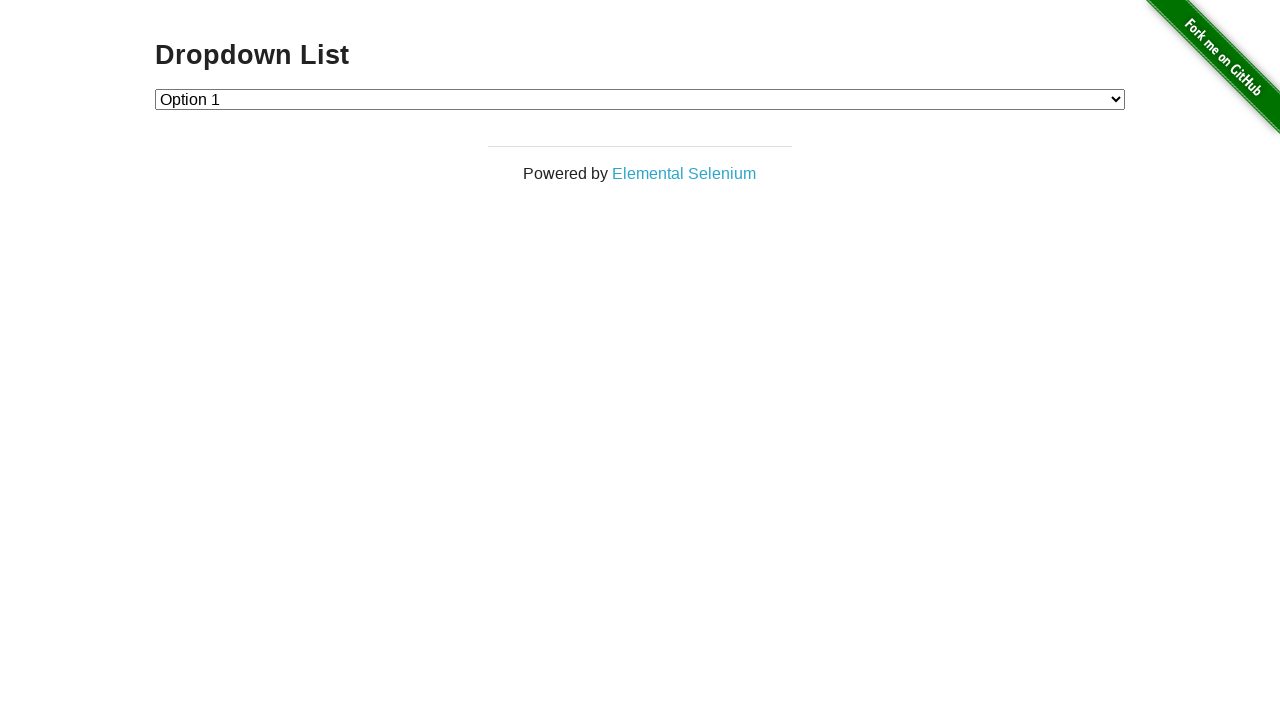

Retrieved the selected dropdown value
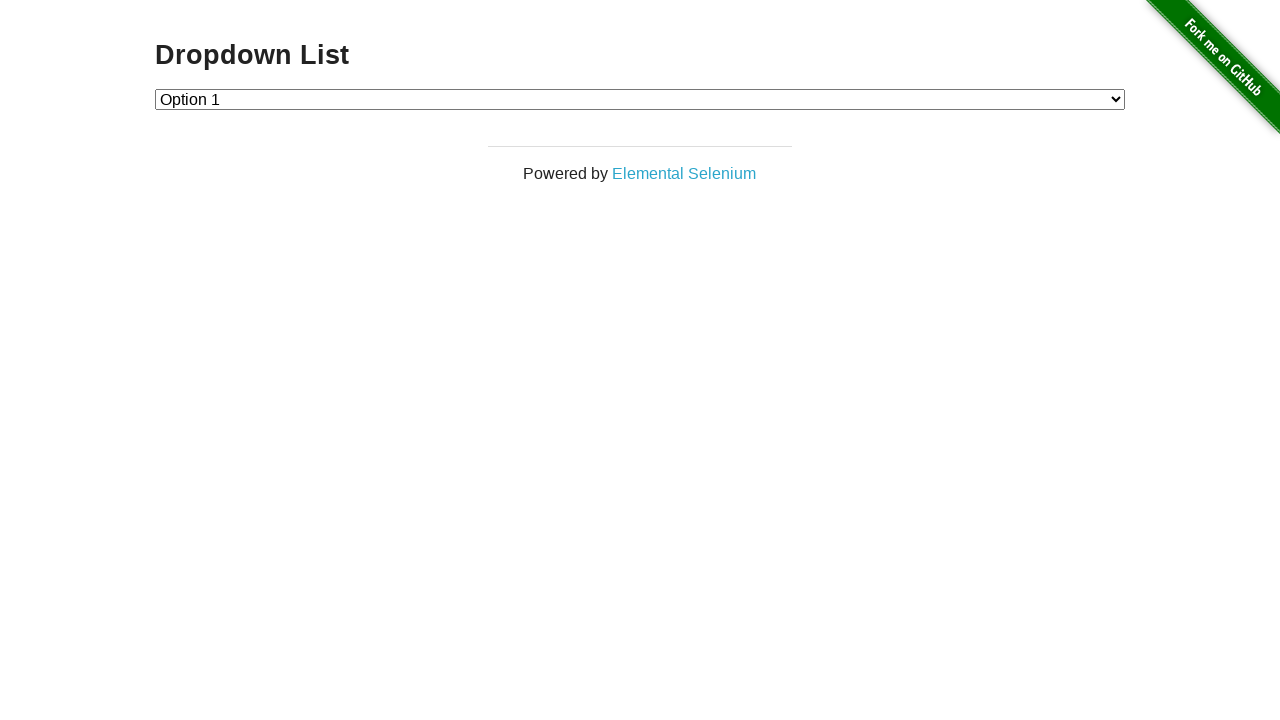

Verified that 'Option 1' was correctly selected with value '1'
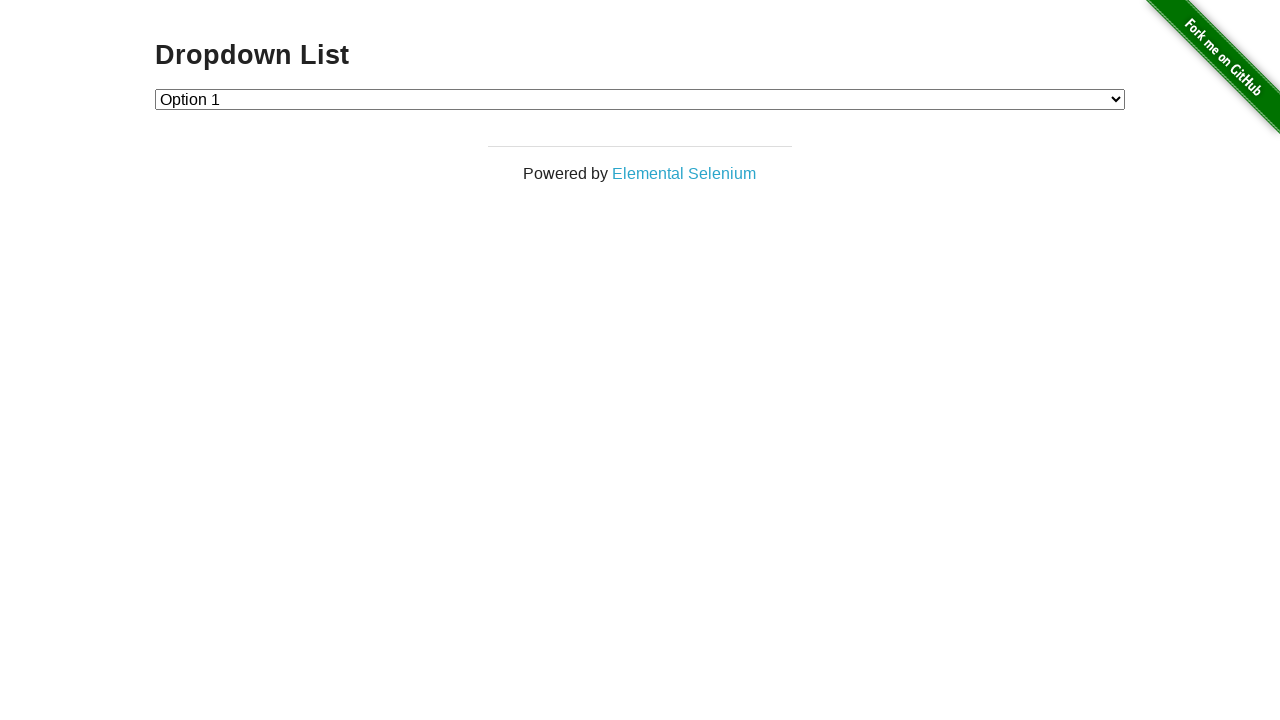

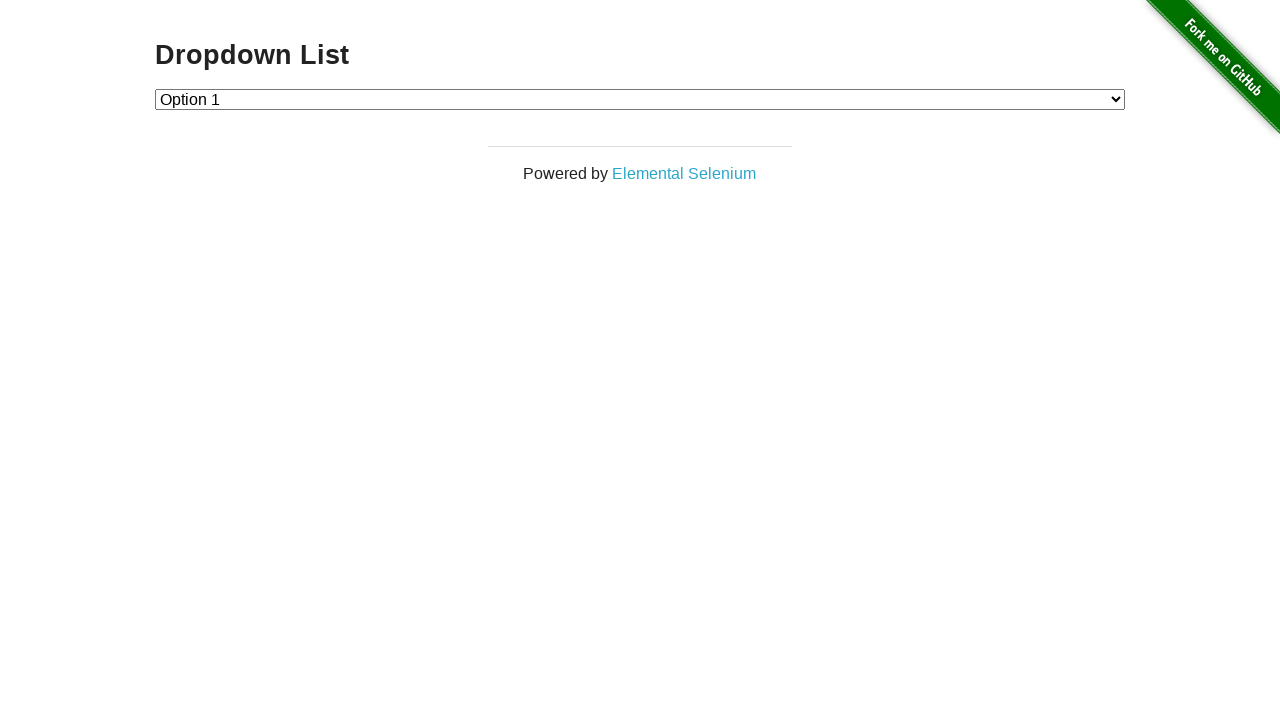